Navigates to the demoblaze homepage and takes a full page screenshot

Starting URL: https://www.demoblaze.com/index.html

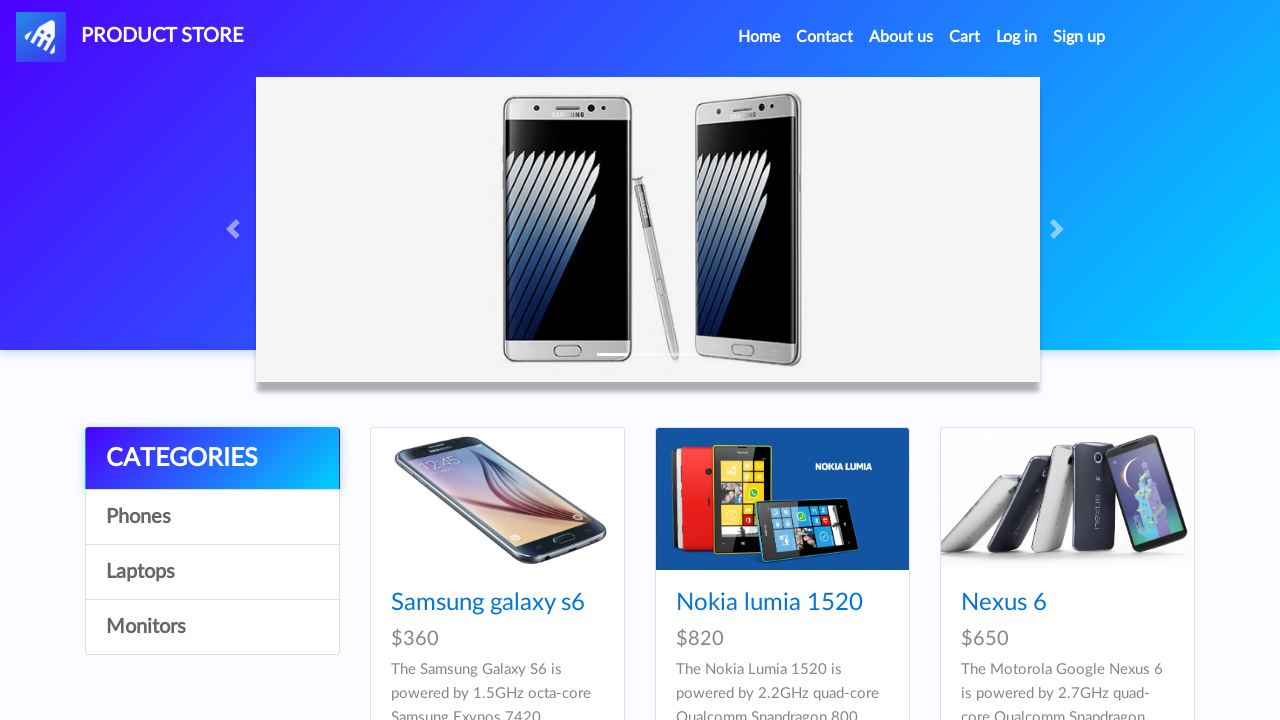

Navigated to demoblaze homepage
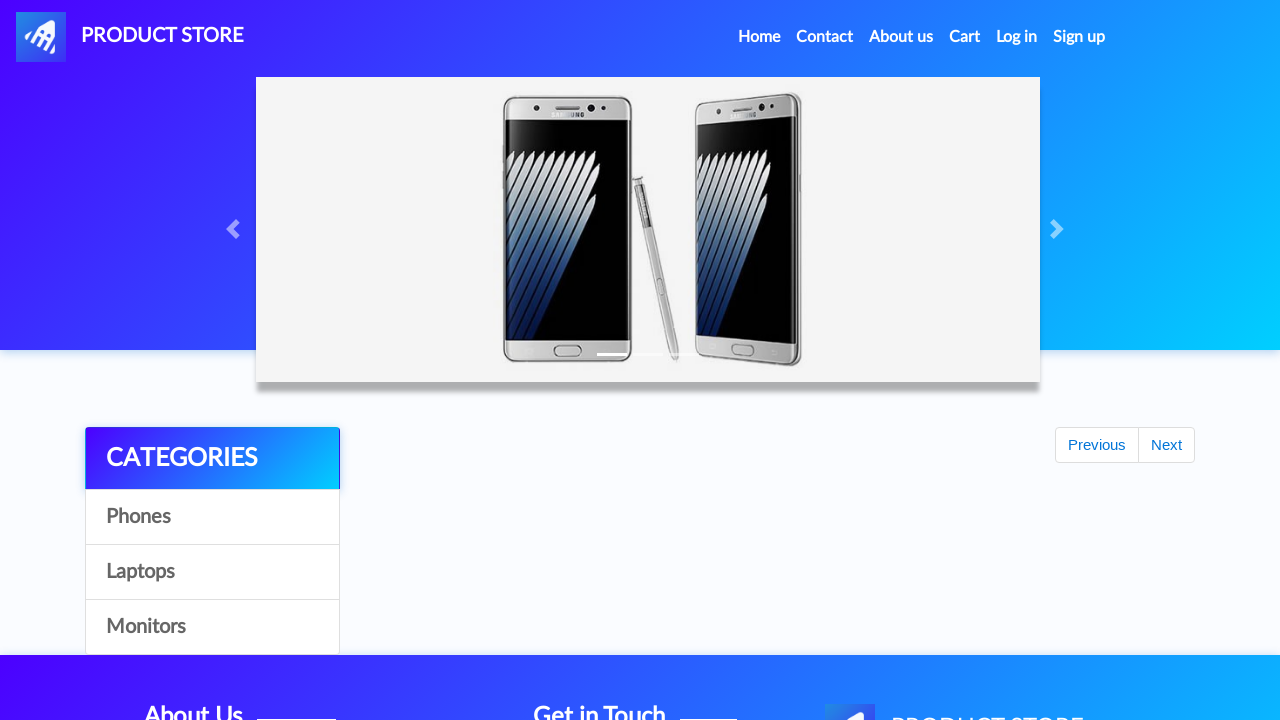

Page fully loaded (domcontentloaded state reached)
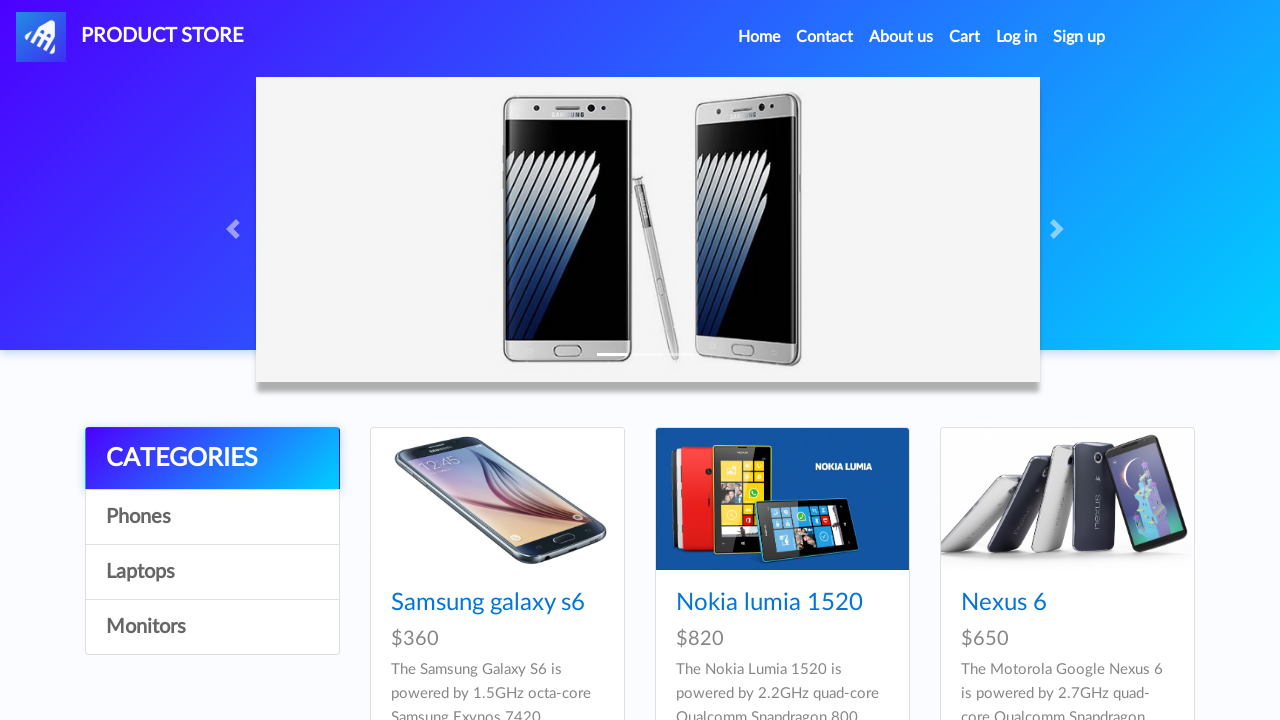

Captured full page screenshot of demoblaze homepage
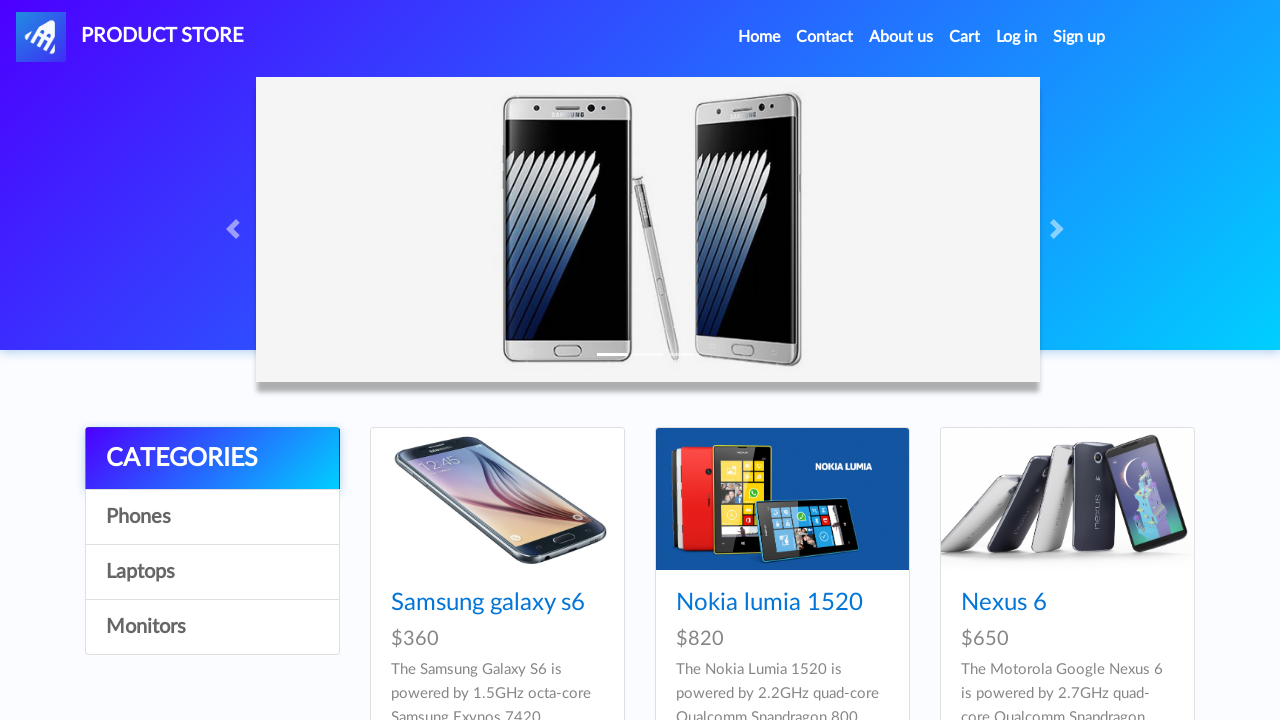

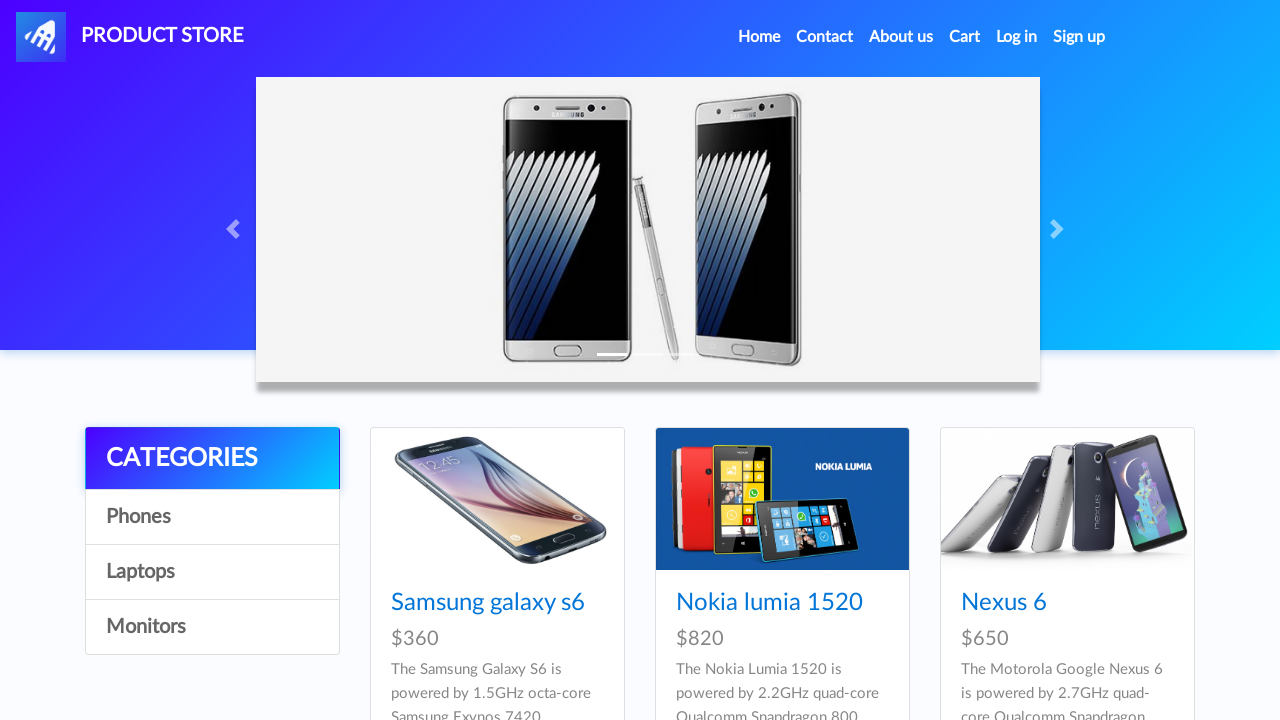